Tests searching for author with typo "Леромнтов" (misspelled Lermontov) to verify the search handles typos and suggests correct results

Starting URL: https://www.chitai-gorod.ru/

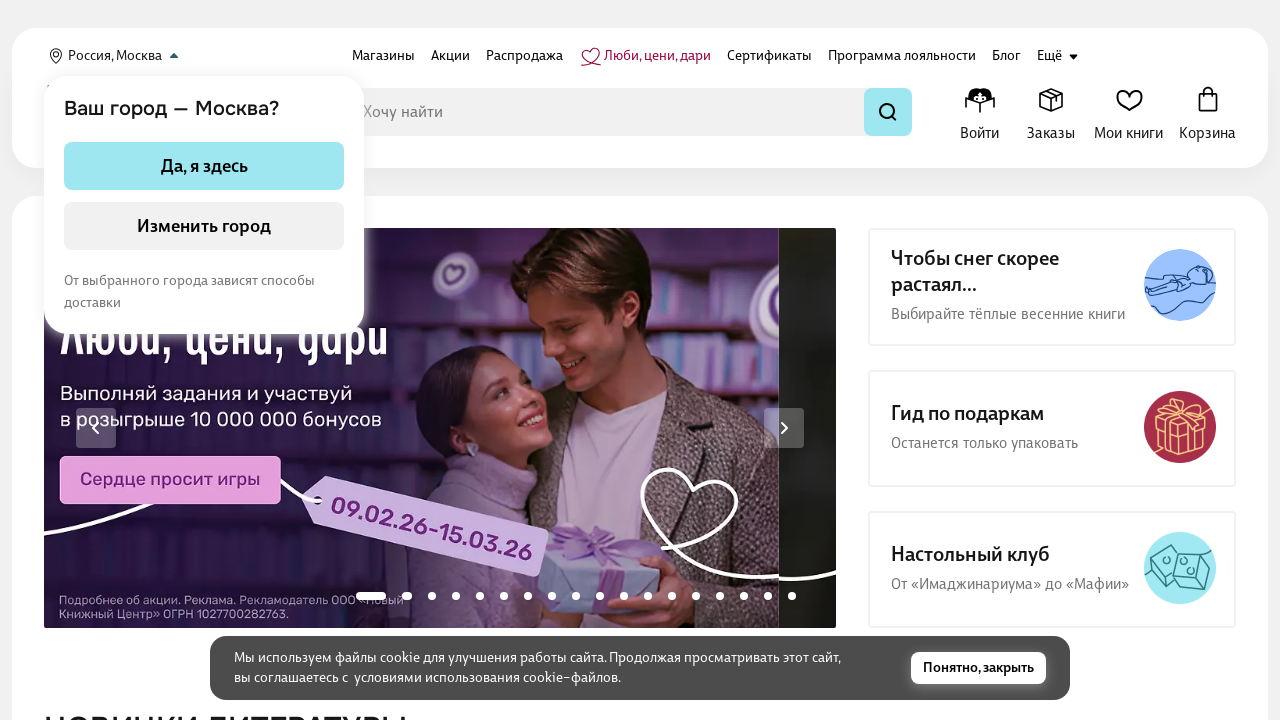

Filled search field with misspelled author name 'Леромнтов' (typo in Lermontov) on input[type='search'], input[name='phrase'], input[placeholder*='Поиск']
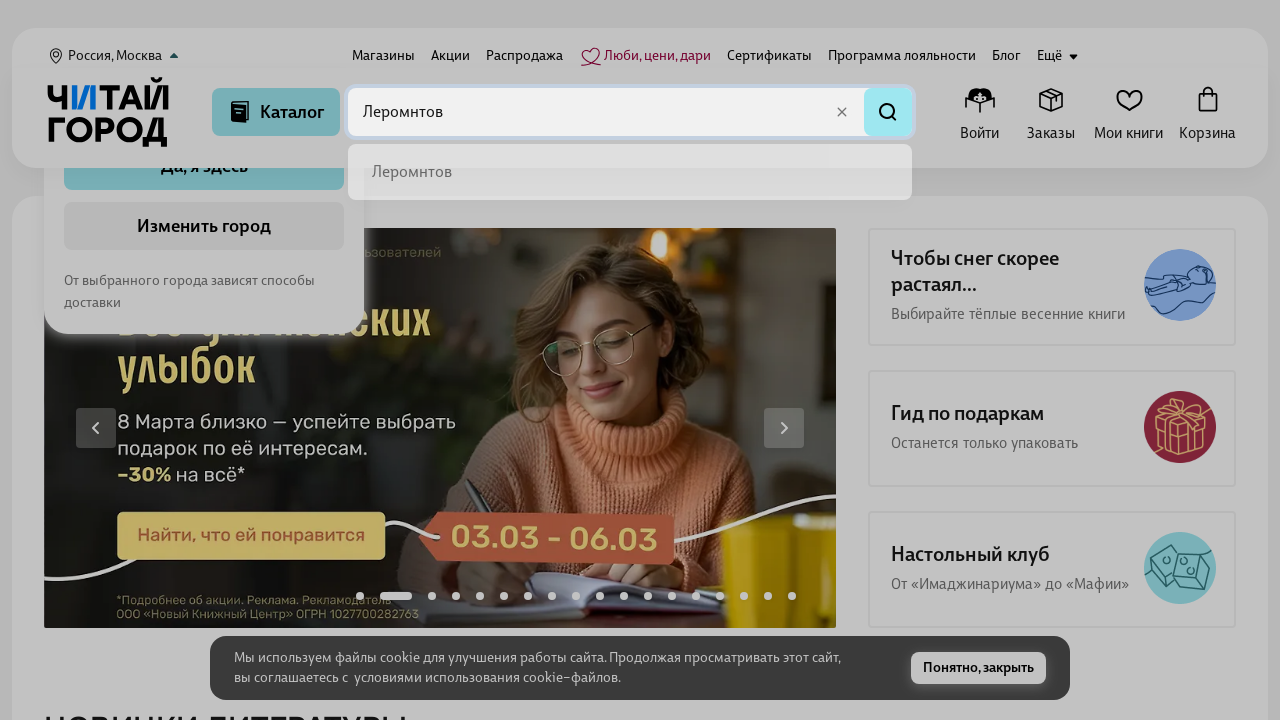

Clicked search button to initiate search at (888, 112) on button[type='submit'], button[aria-label*='поиск'], .search-form__submit
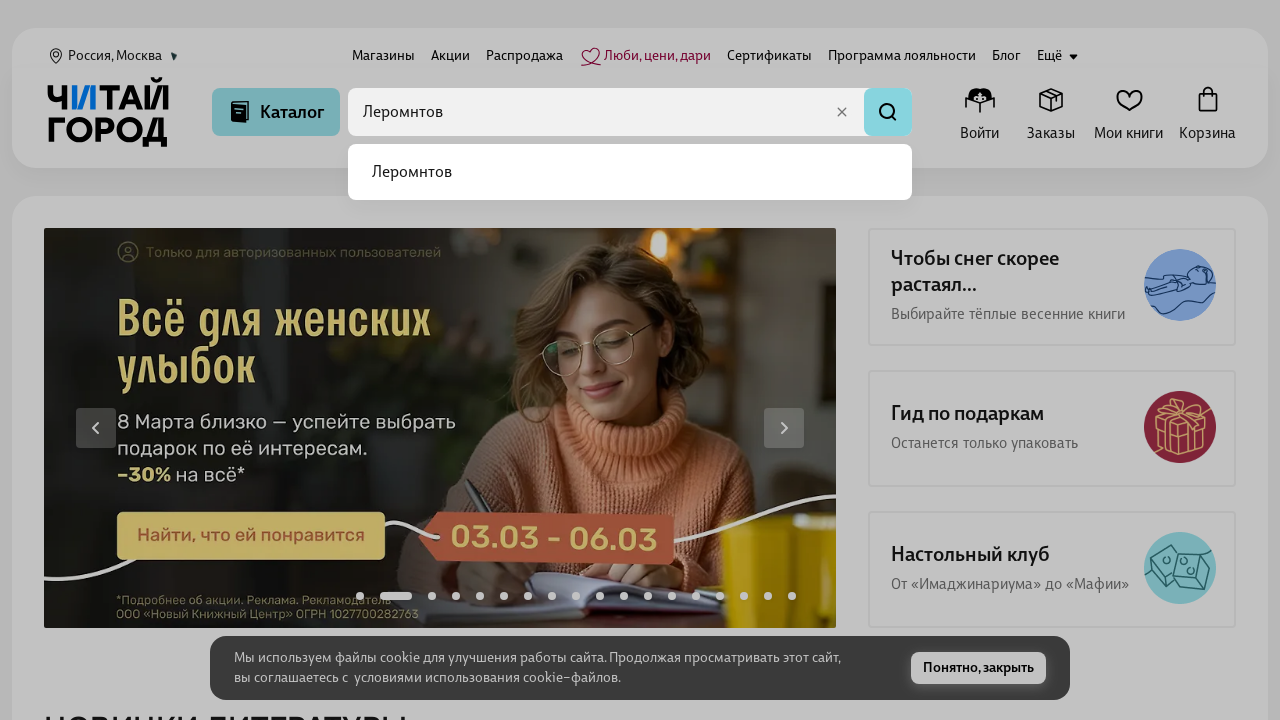

Search results loaded, verifying typo handling and suggestions
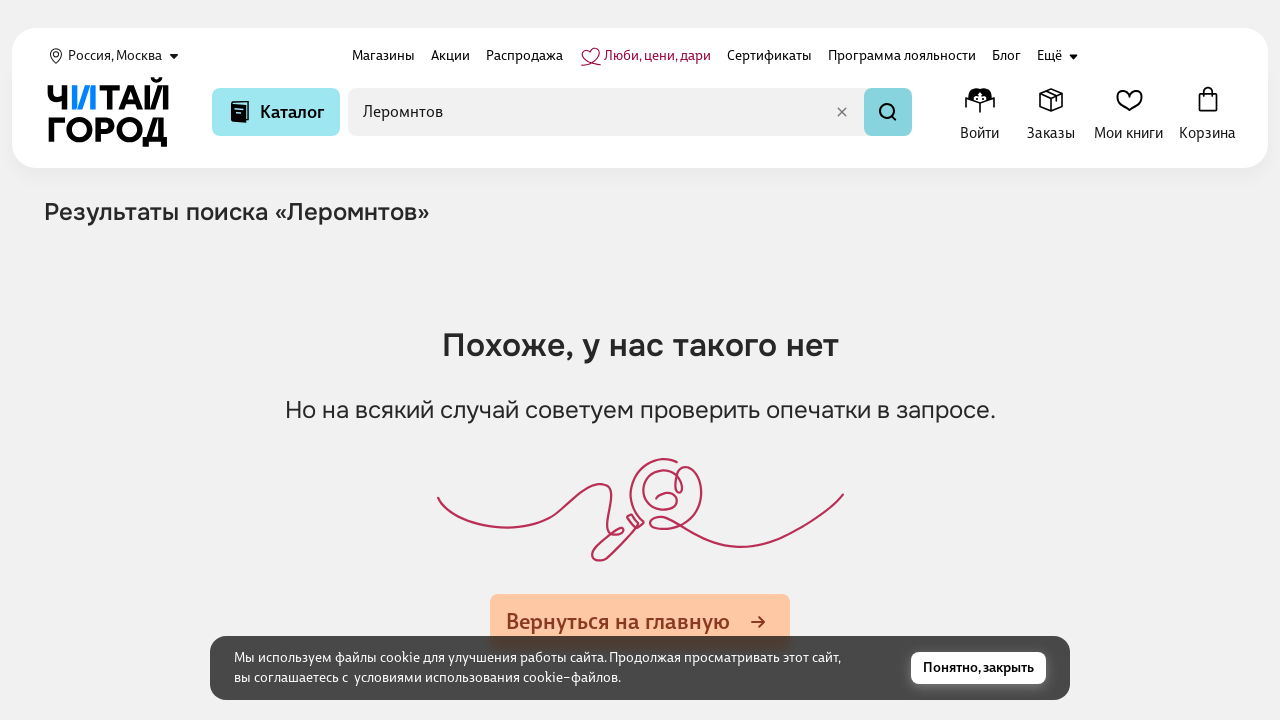

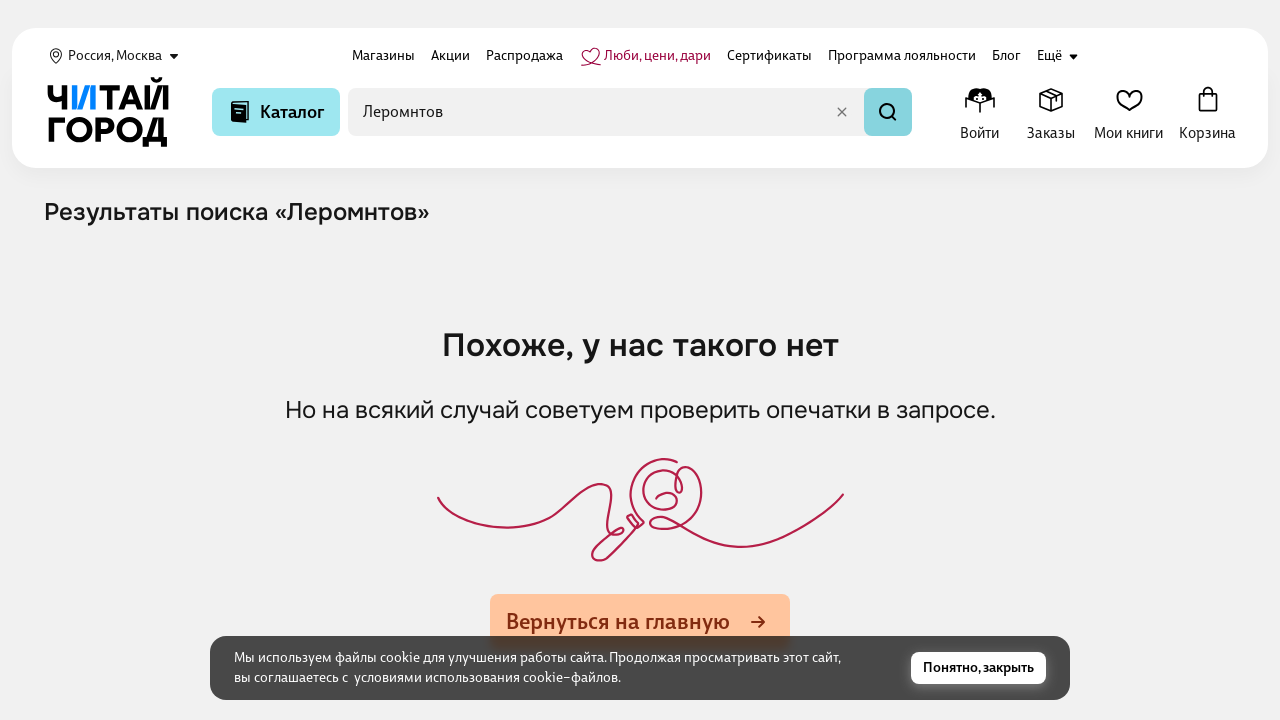